Scrolls the window down by 350 pixels

Starting URL: https://applitools.github.io/demo/TestPages/FramesTestPage/

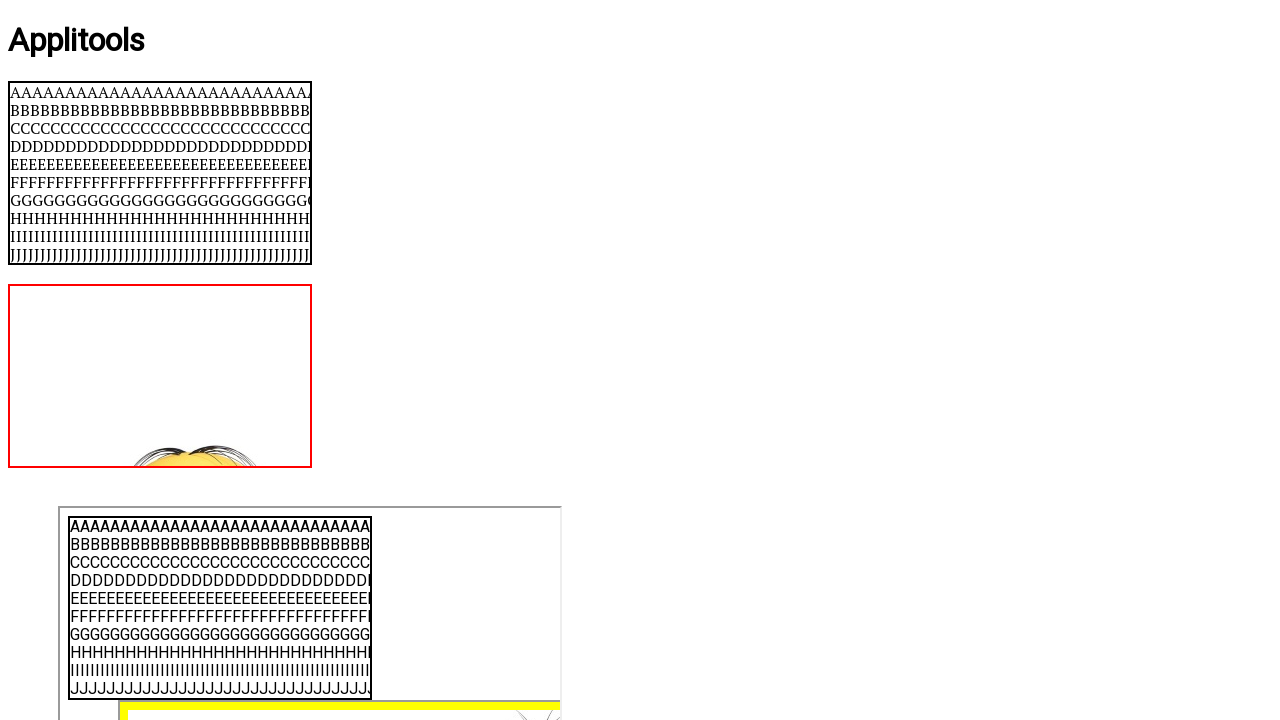

Navigated to FramesTestPage
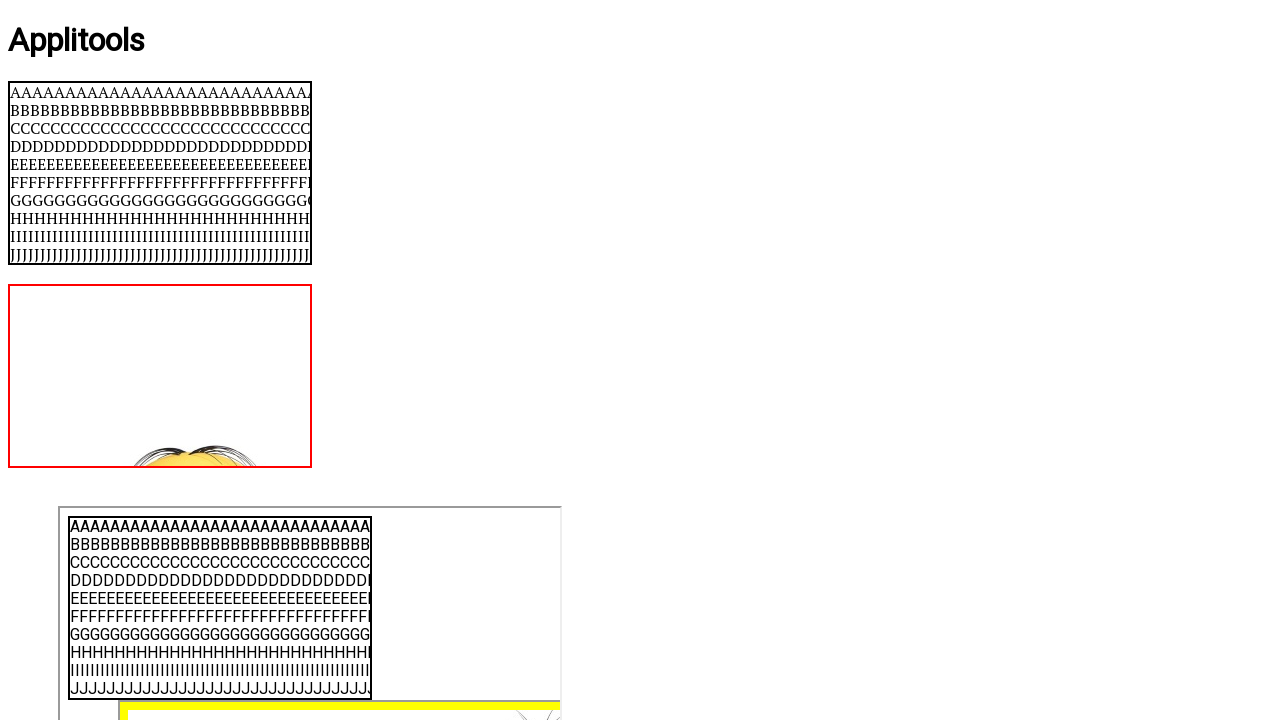

Scrolled window down by 350 pixels
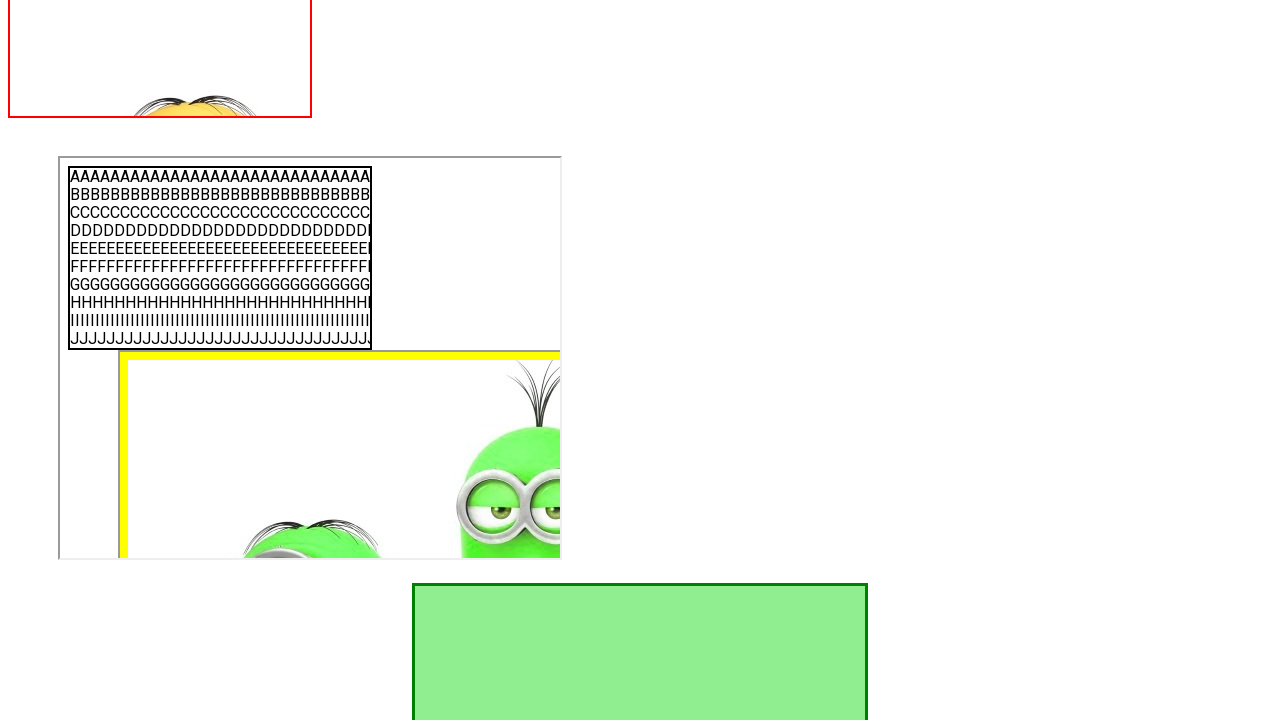

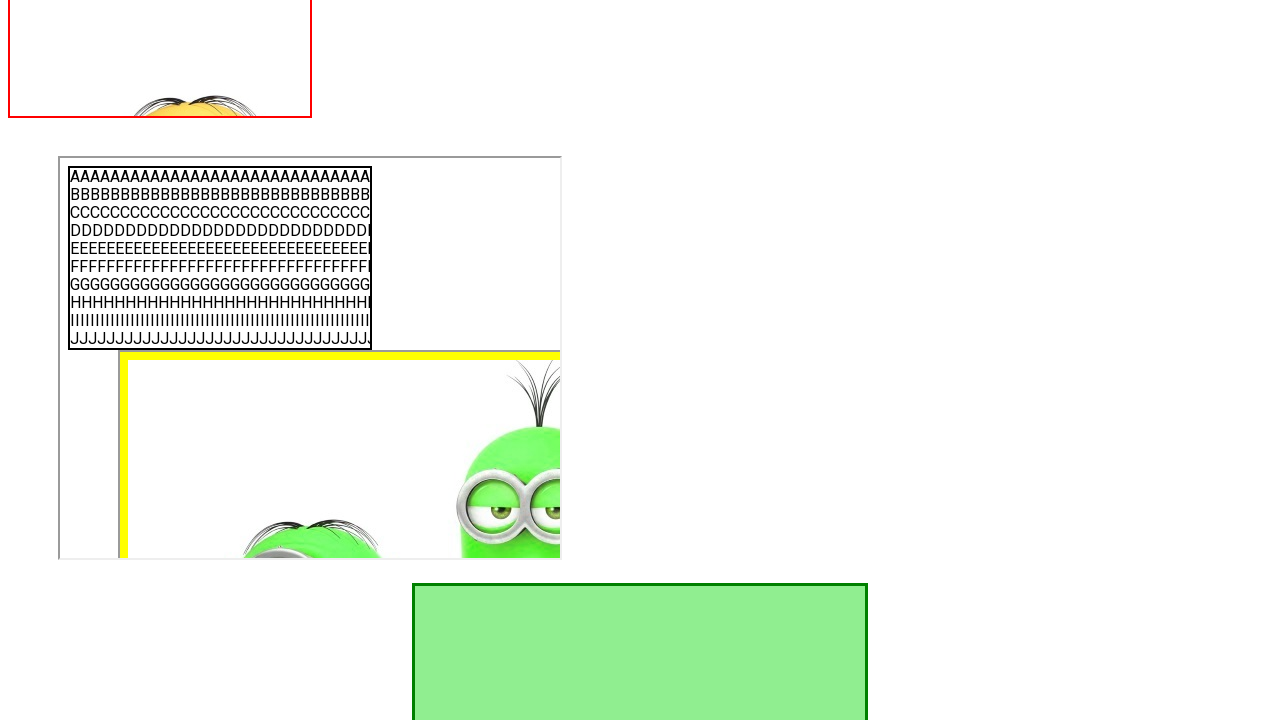